Tests form submission with various data types, filling in multiple fields and verifying validation alerts

Starting URL: https://bonigarcia.dev/selenium-webdriver-java/data-types.html

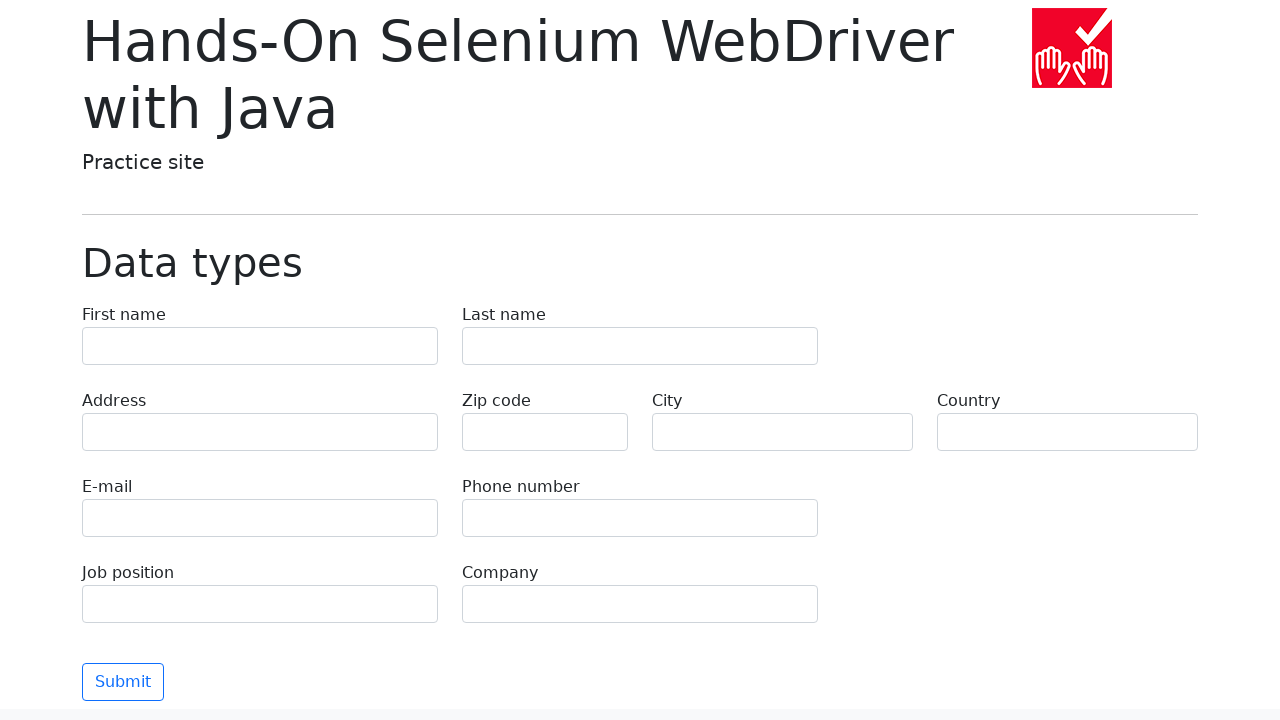

Filled first name field with 'Иван' on [name='first-name']
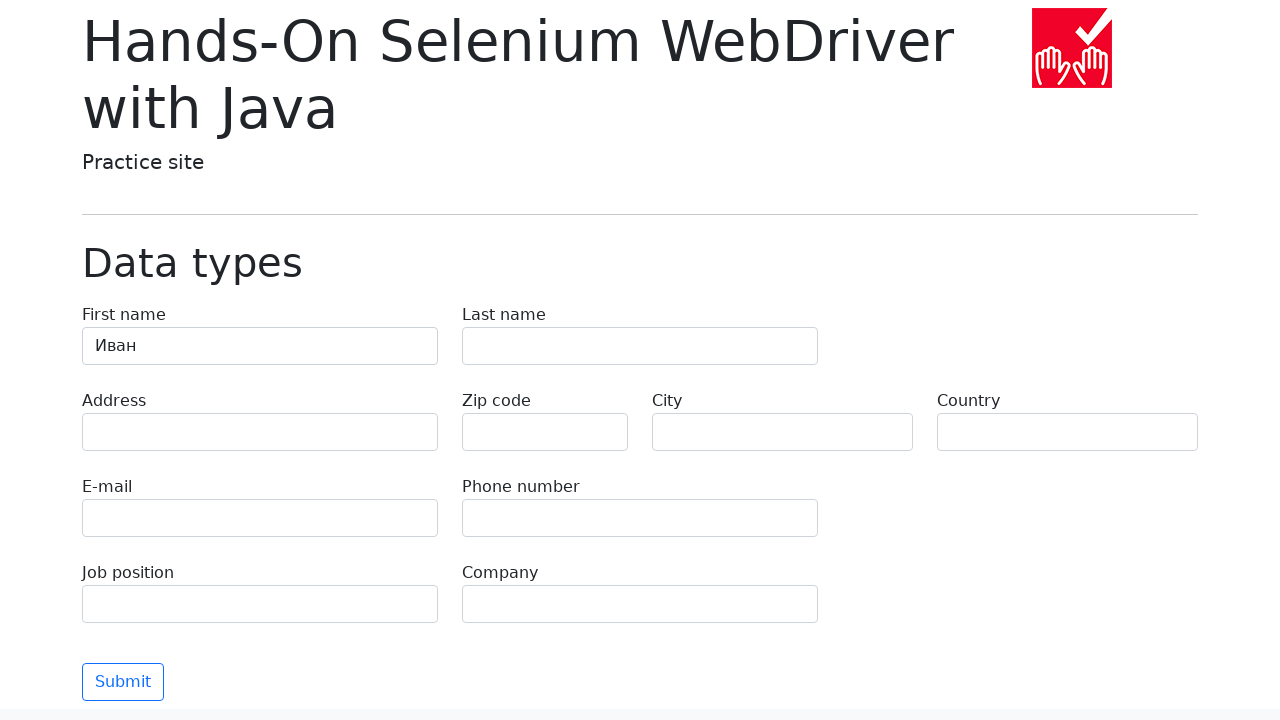

Filled last name field with 'Петров' on [name='last-name']
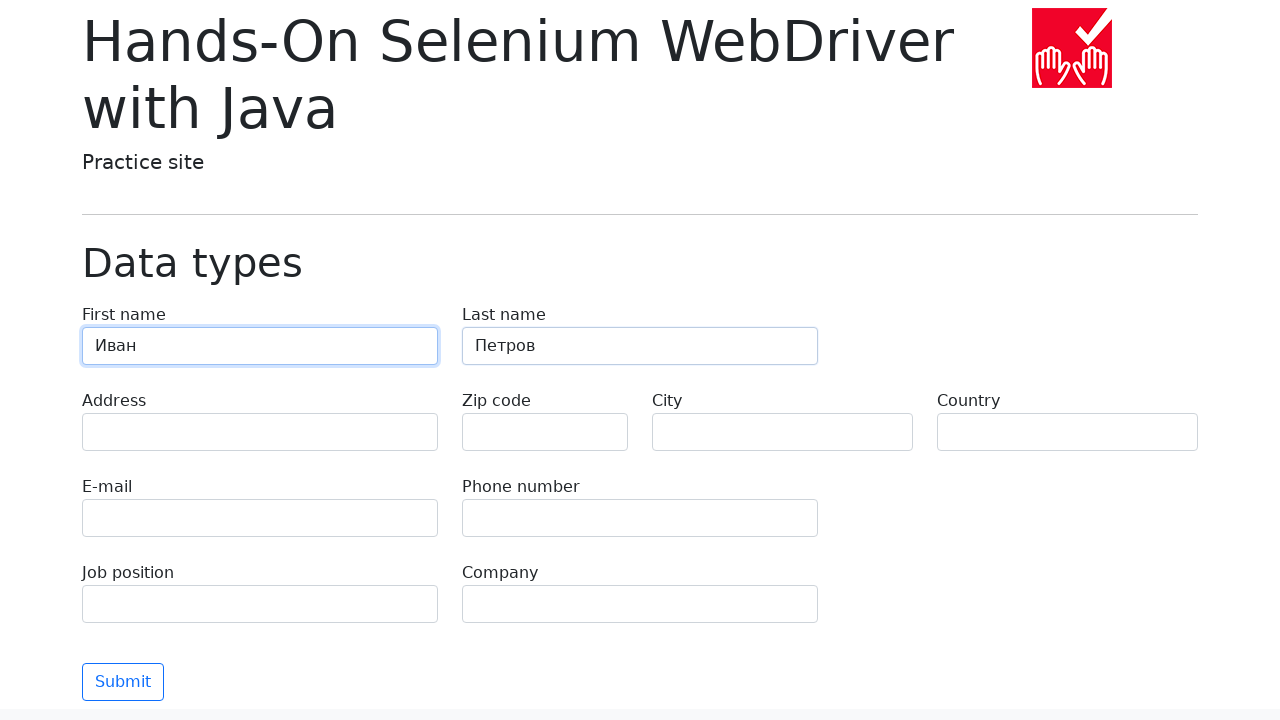

Filled address field with 'Ленина, 55-3' on [name='address']
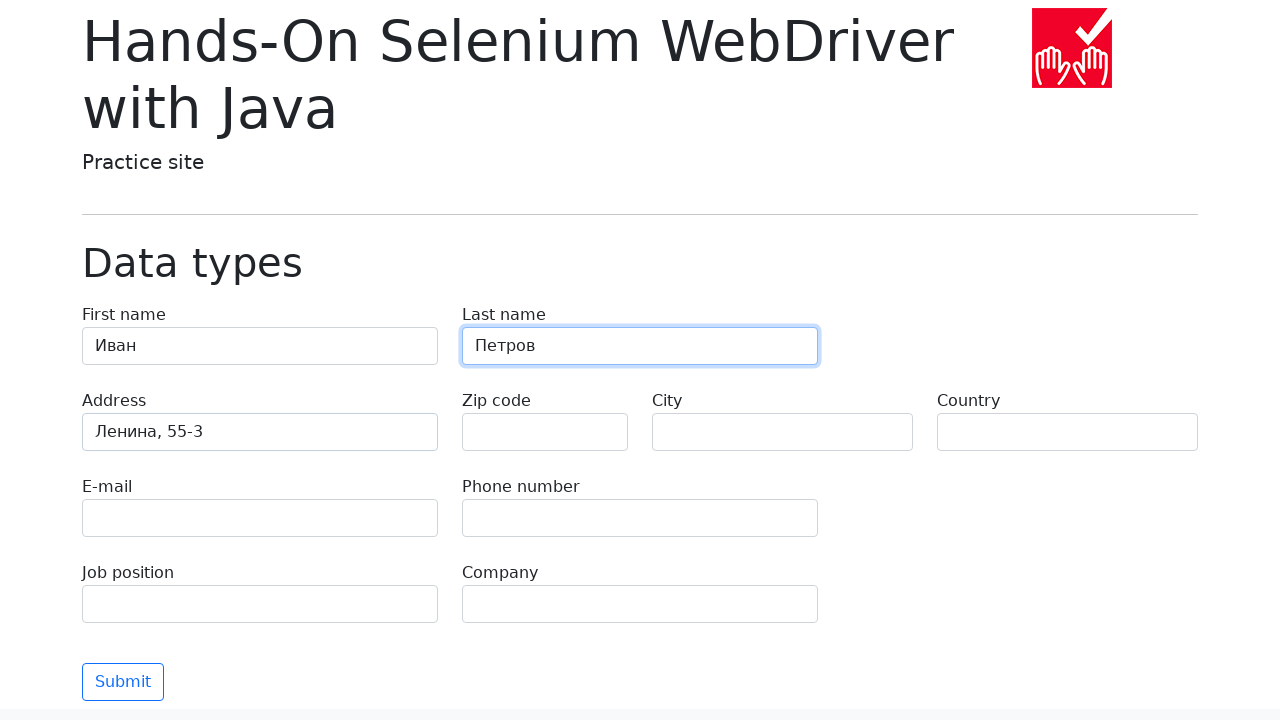

Filled email field with 'test@skypro.com' on [name='e-mail']
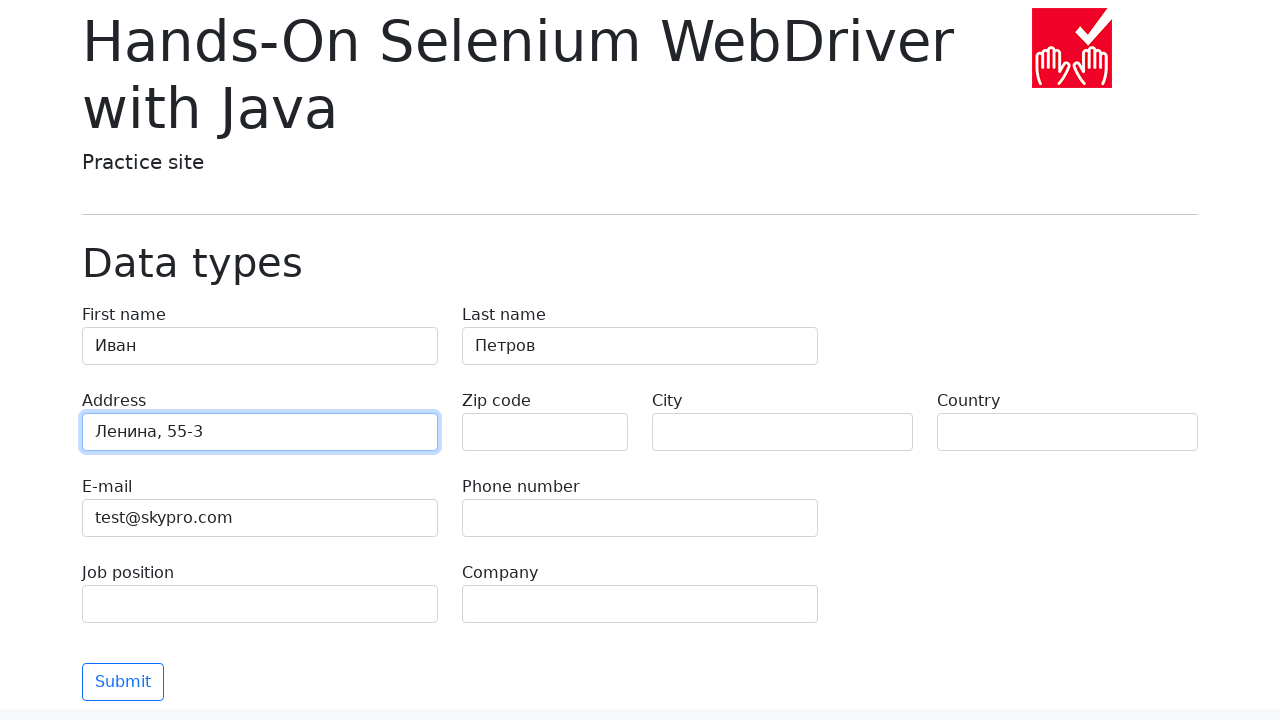

Filled phone field with '+7985899998787' on [name='phone']
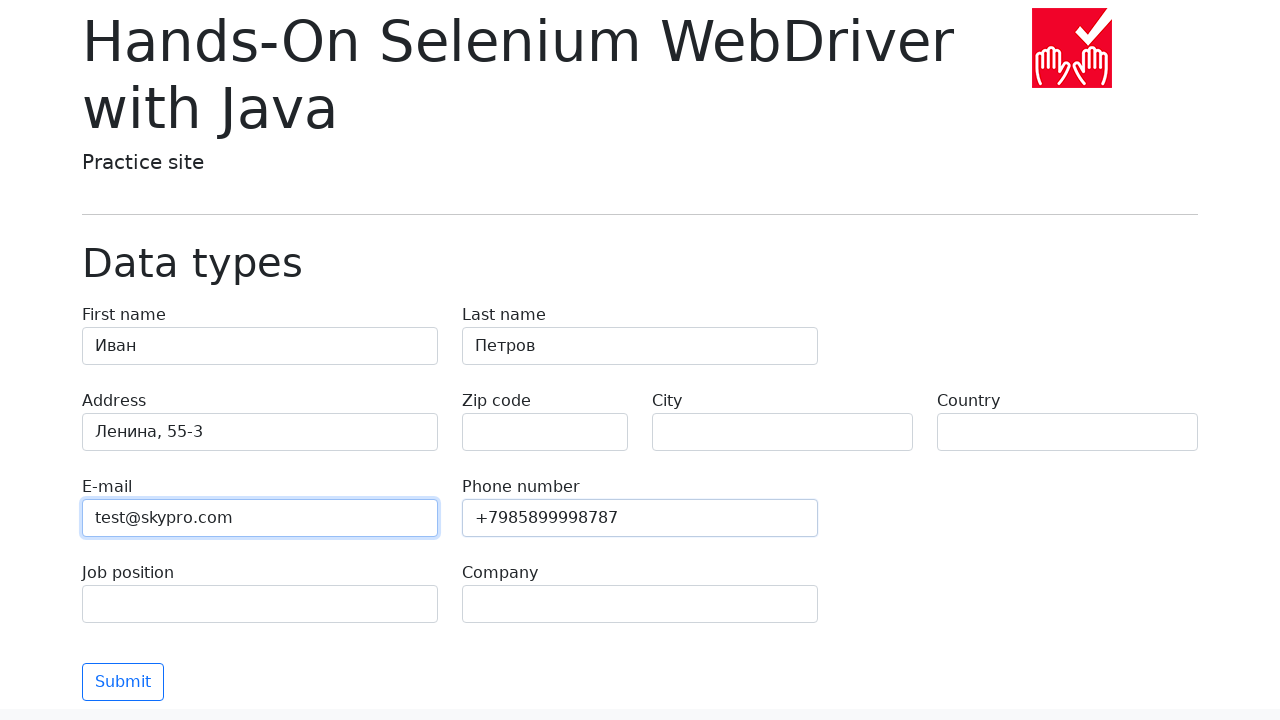

Filled city field with 'Москва' on [name='city']
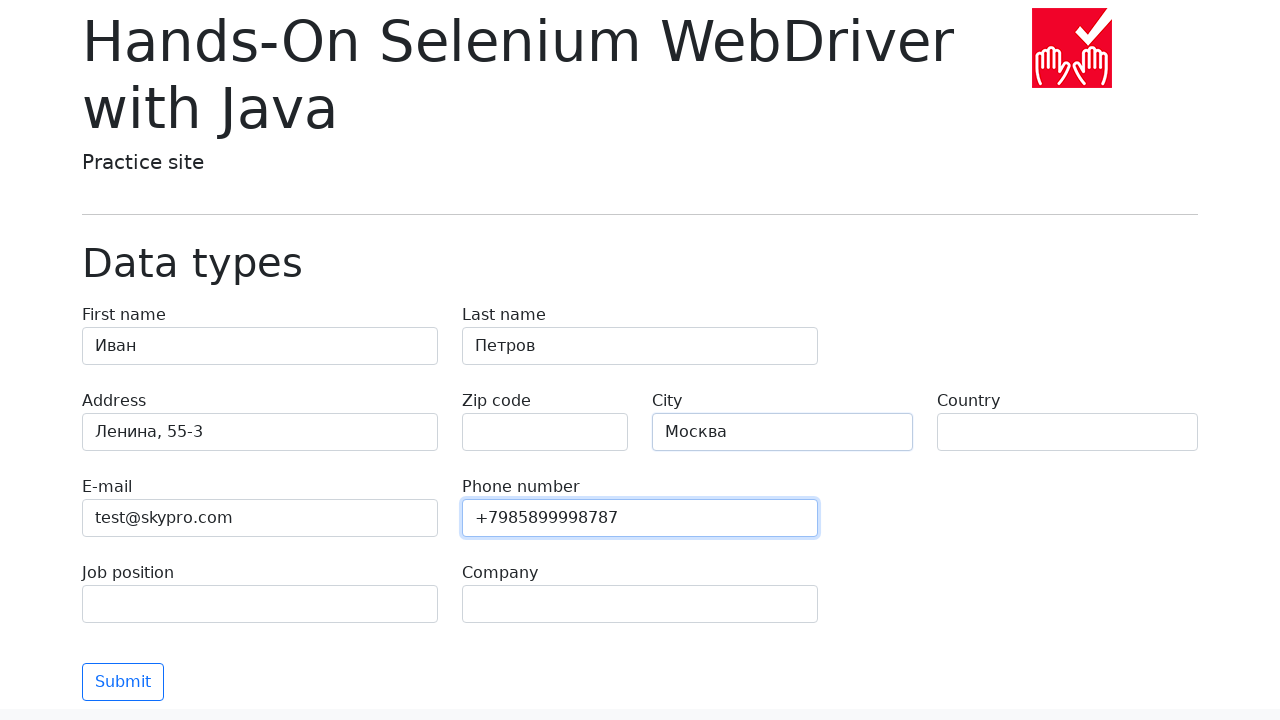

Filled country field with 'Россия' on [name='country']
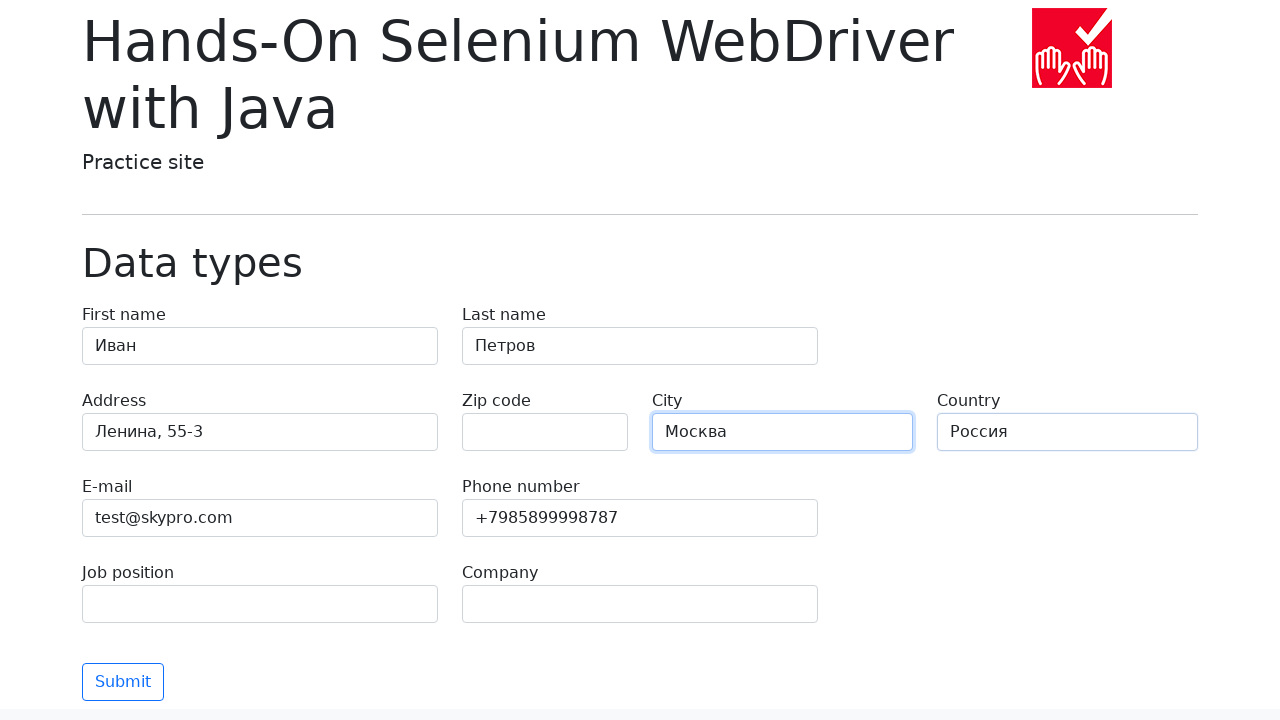

Filled job position field with 'QA' on [name='job-position']
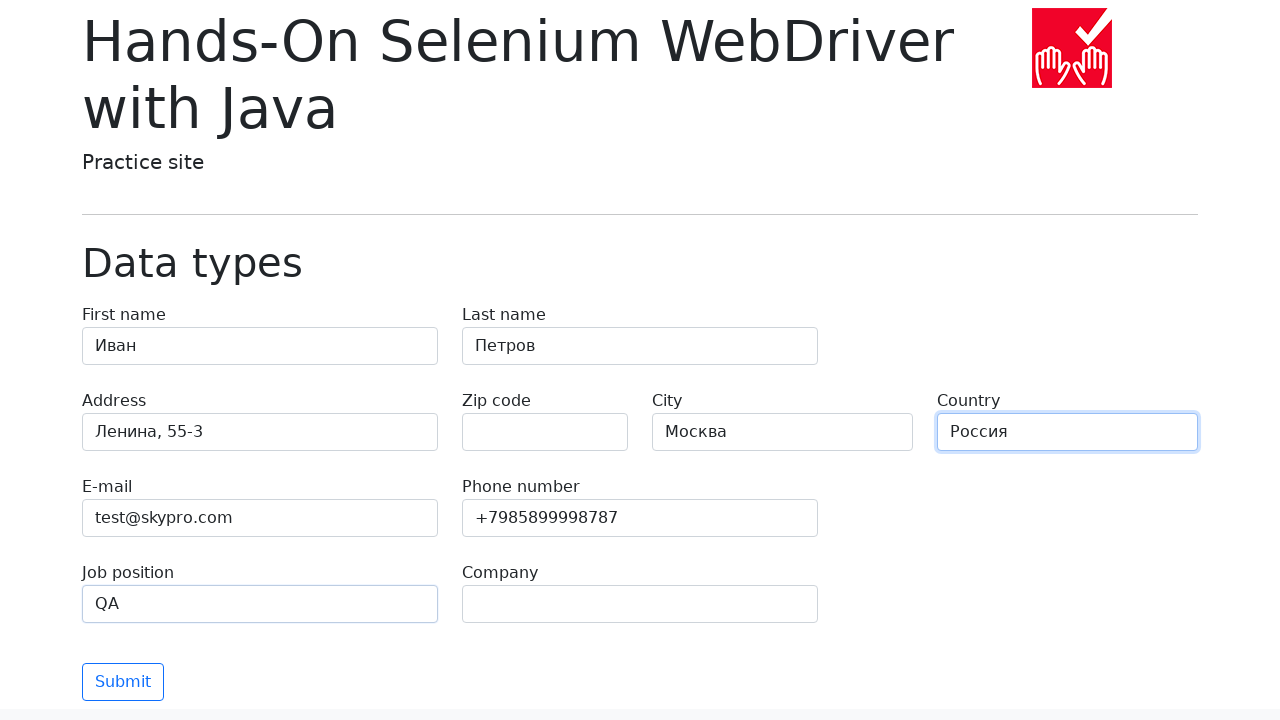

Filled company field with 'SkyPro' on [name='company']
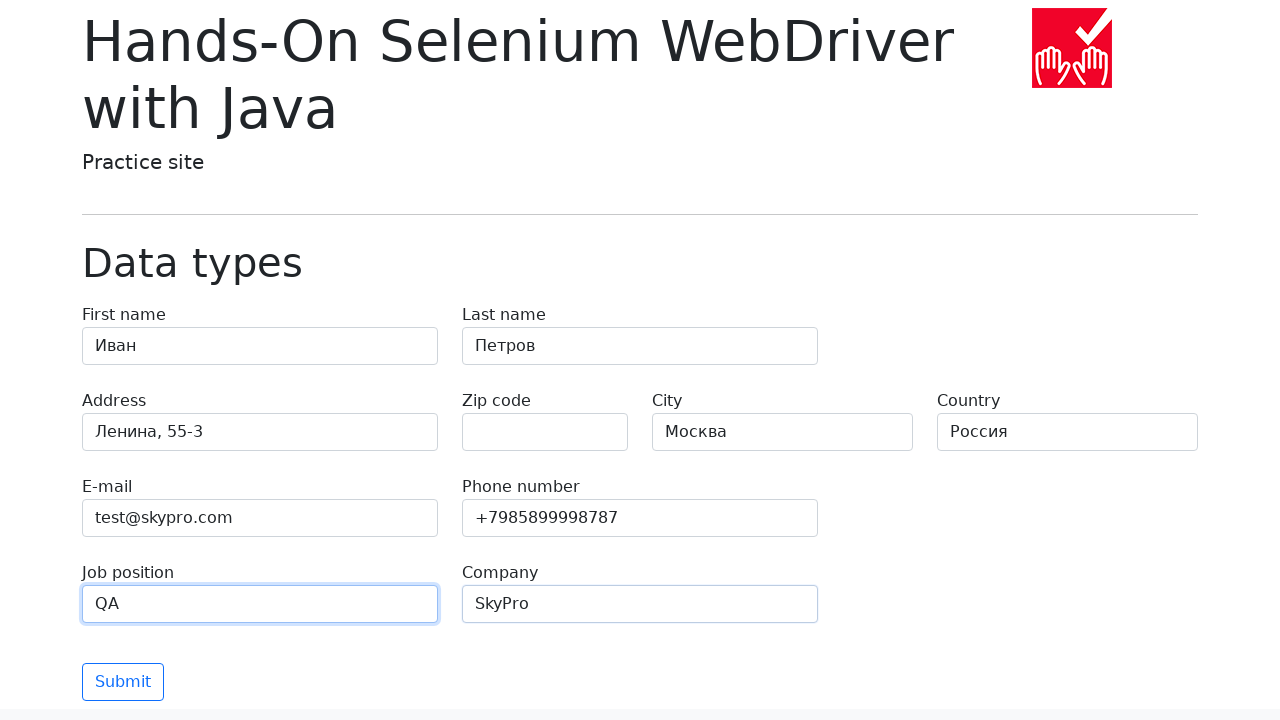

Clicked submit button to submit the form at (123, 682) on [type='submit']
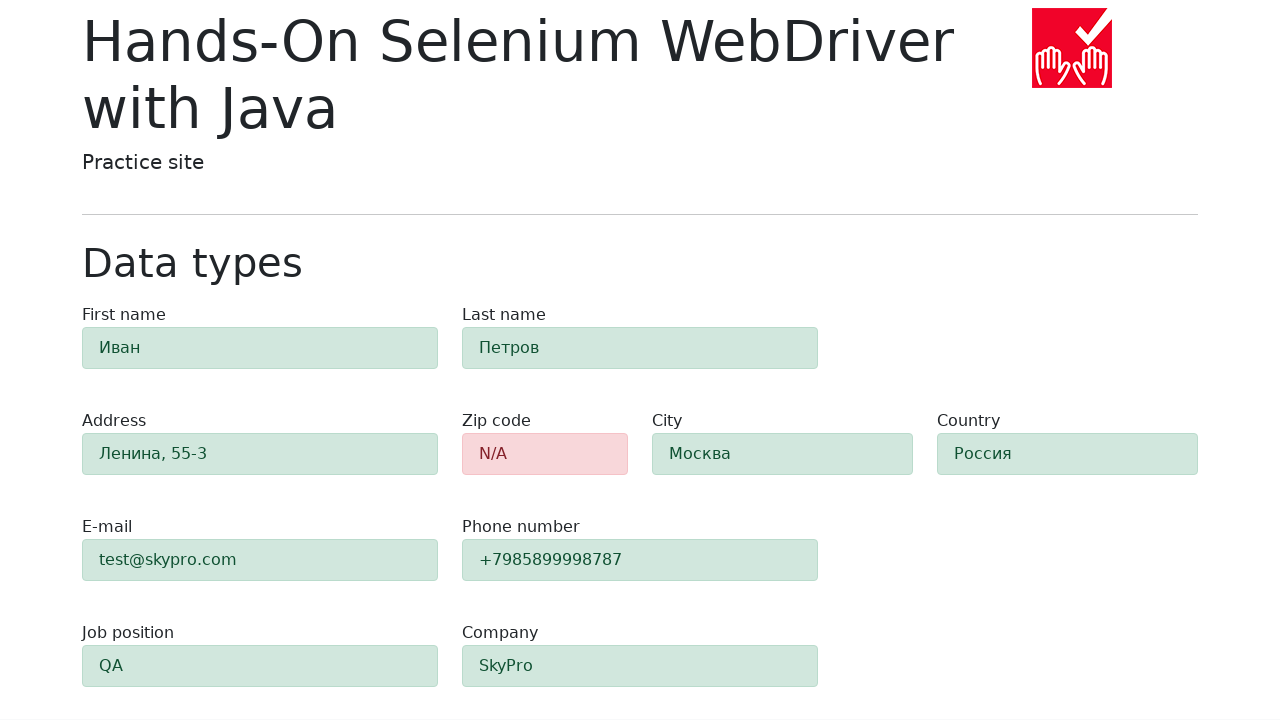

Waited for success validation alert to appear
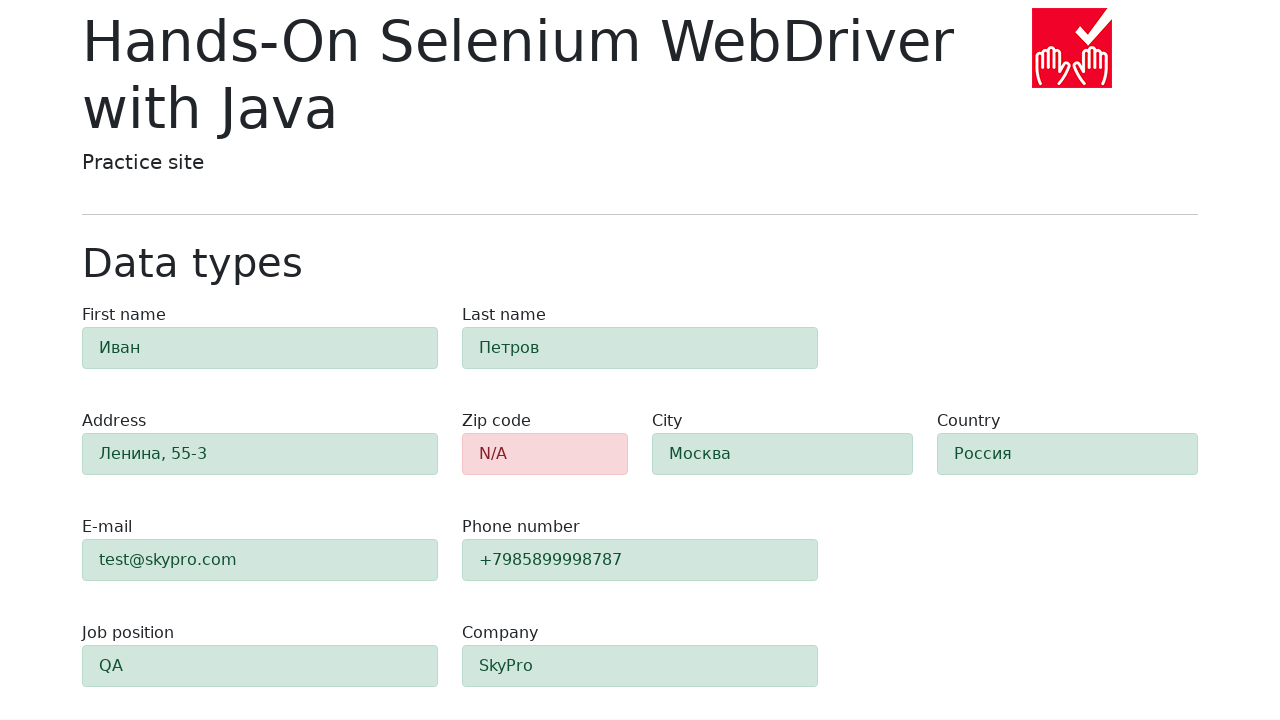

Waited for danger validation alert to appear
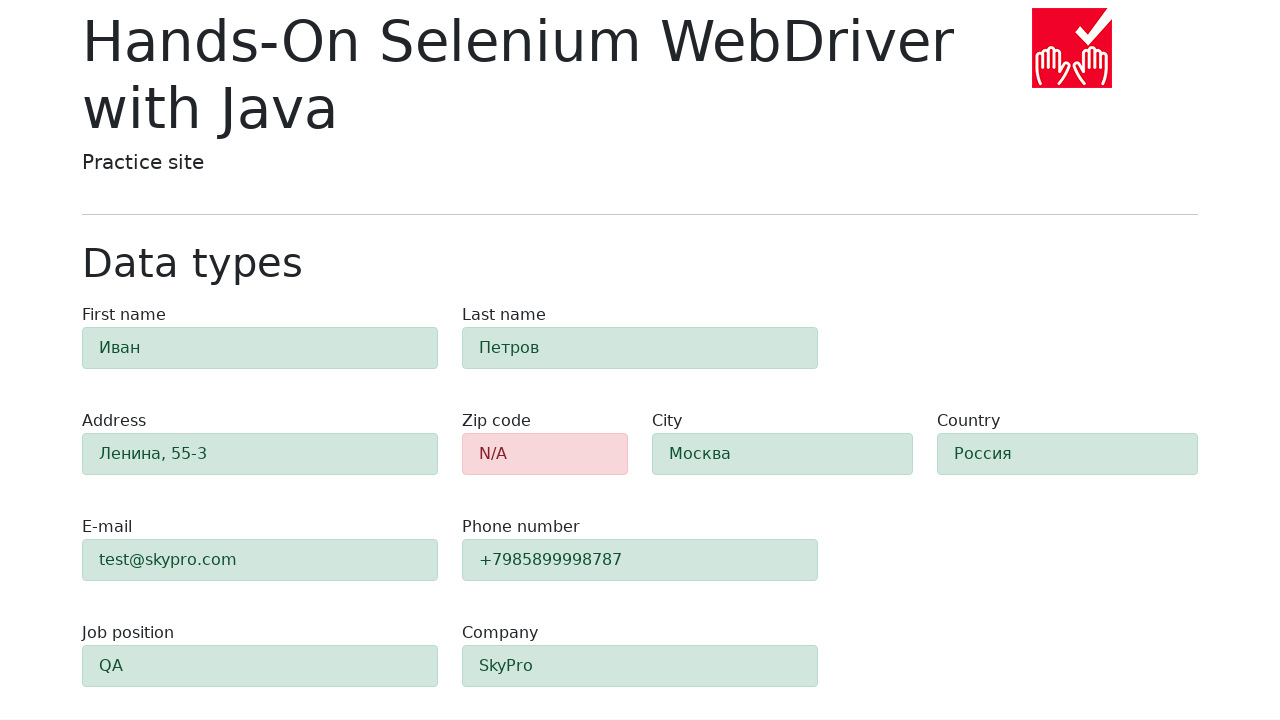

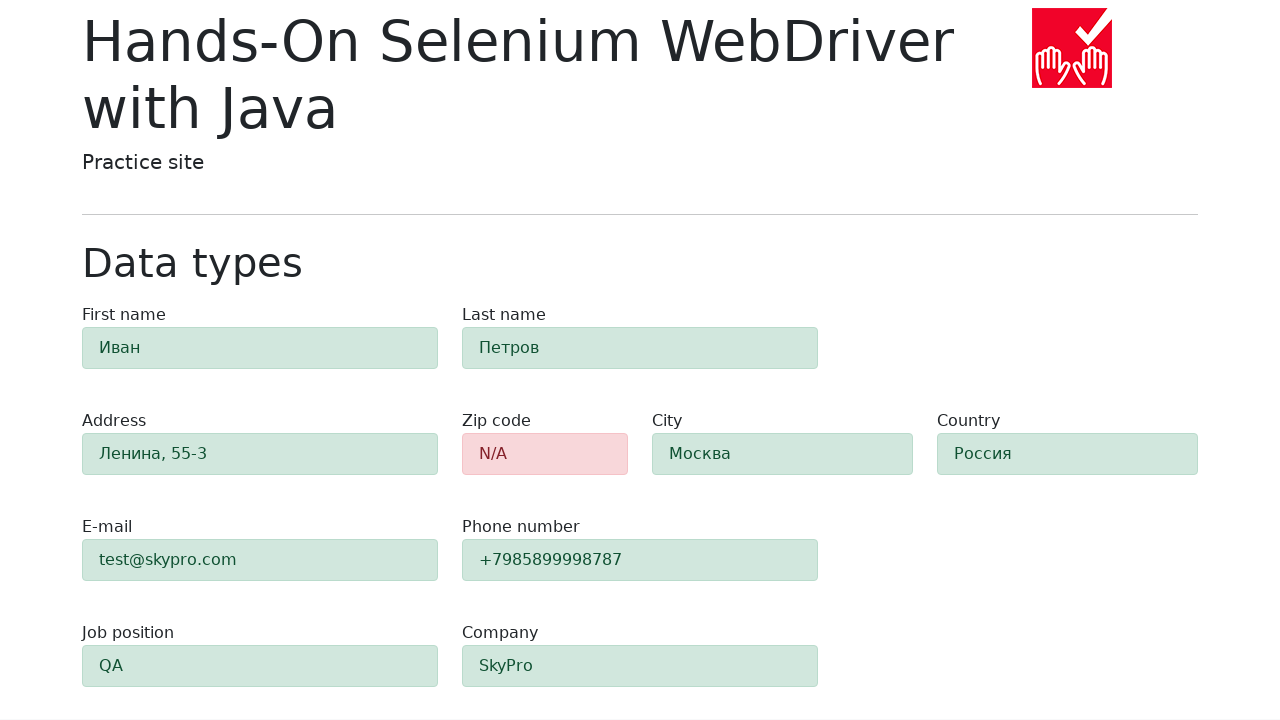